Tests opting out of A/B tests by adding an opt-out cookie before visiting the A/B test page

Starting URL: http://the-internet.herokuapp.com

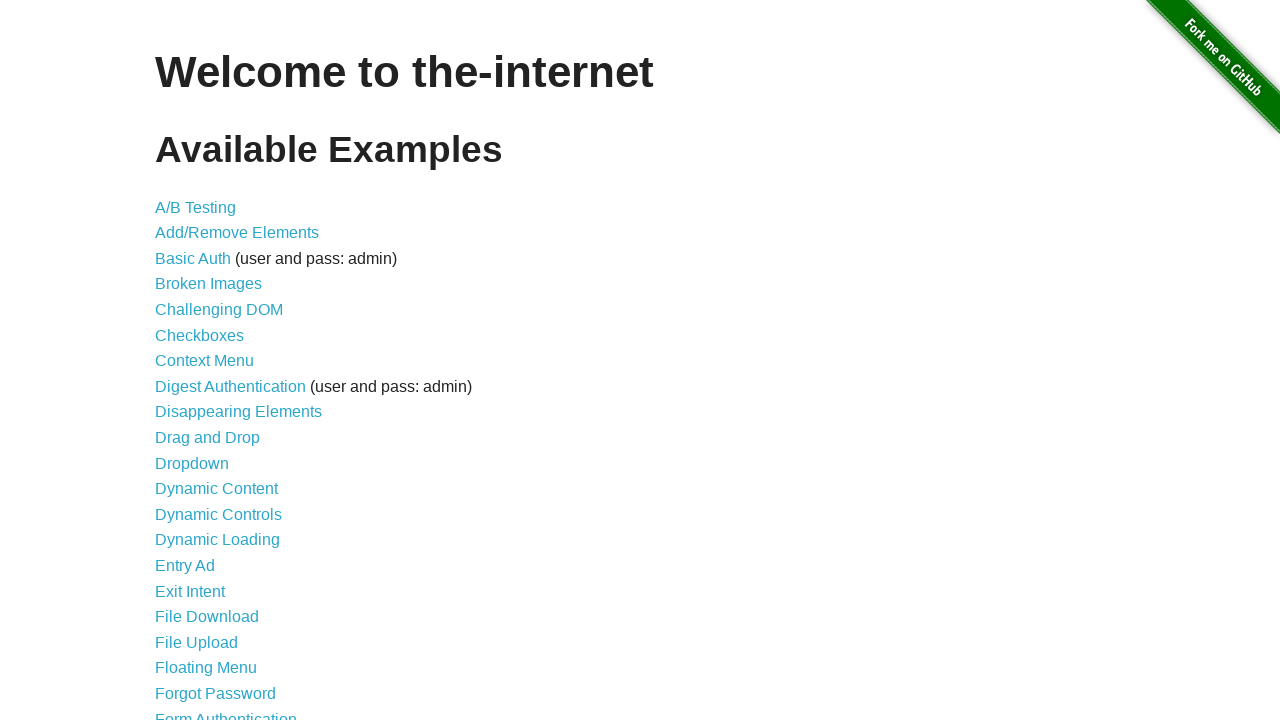

Added optimizelyOptOut cookie to opt out of A/B tests
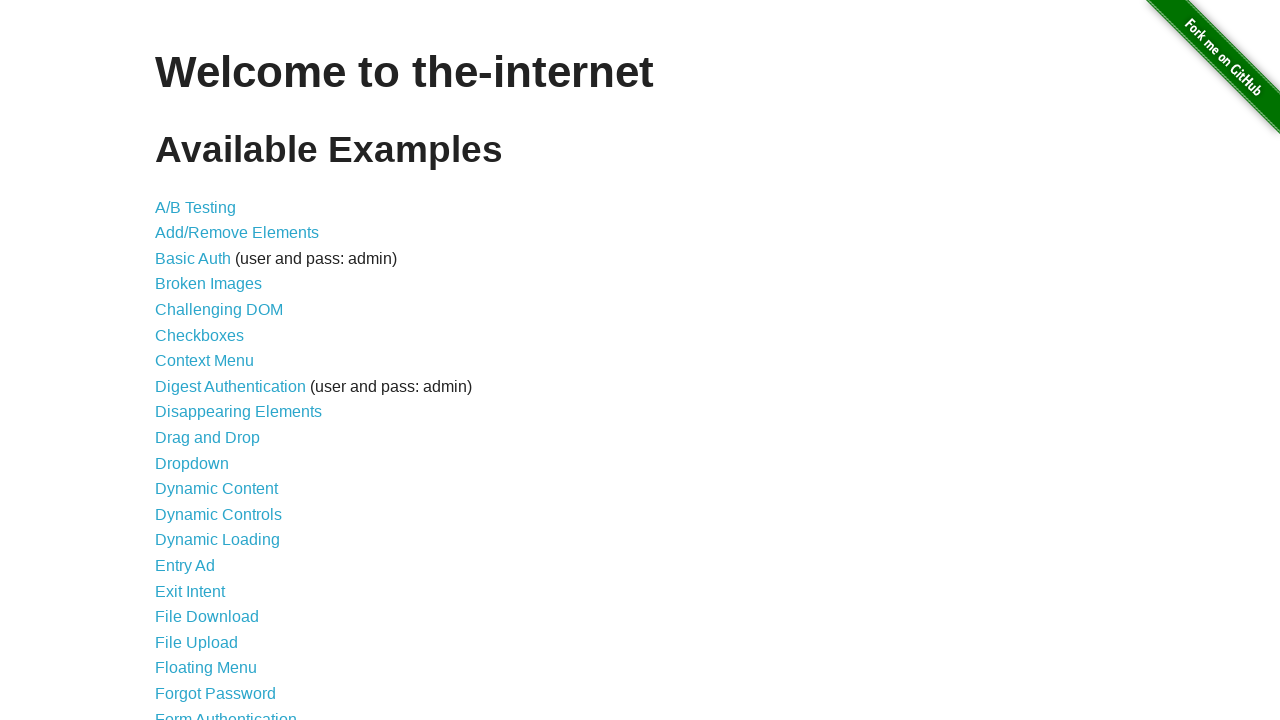

Navigated to A/B test page
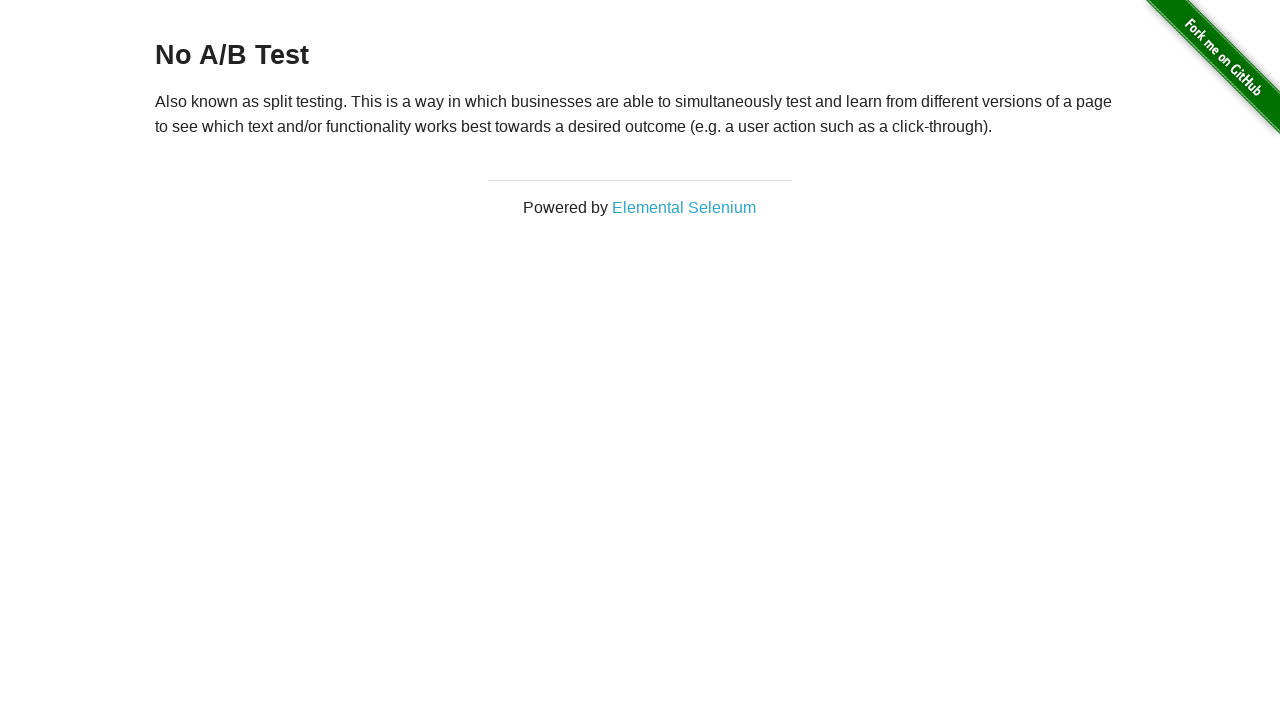

A/B test page heading loaded successfully
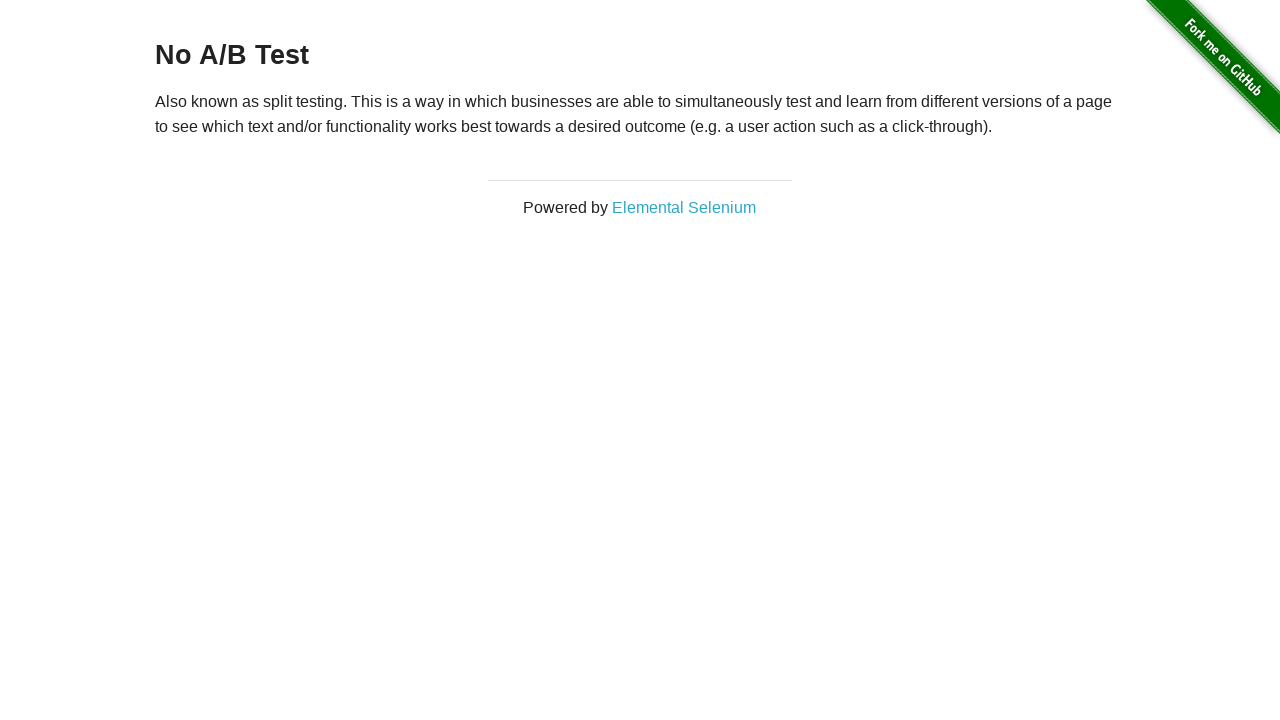

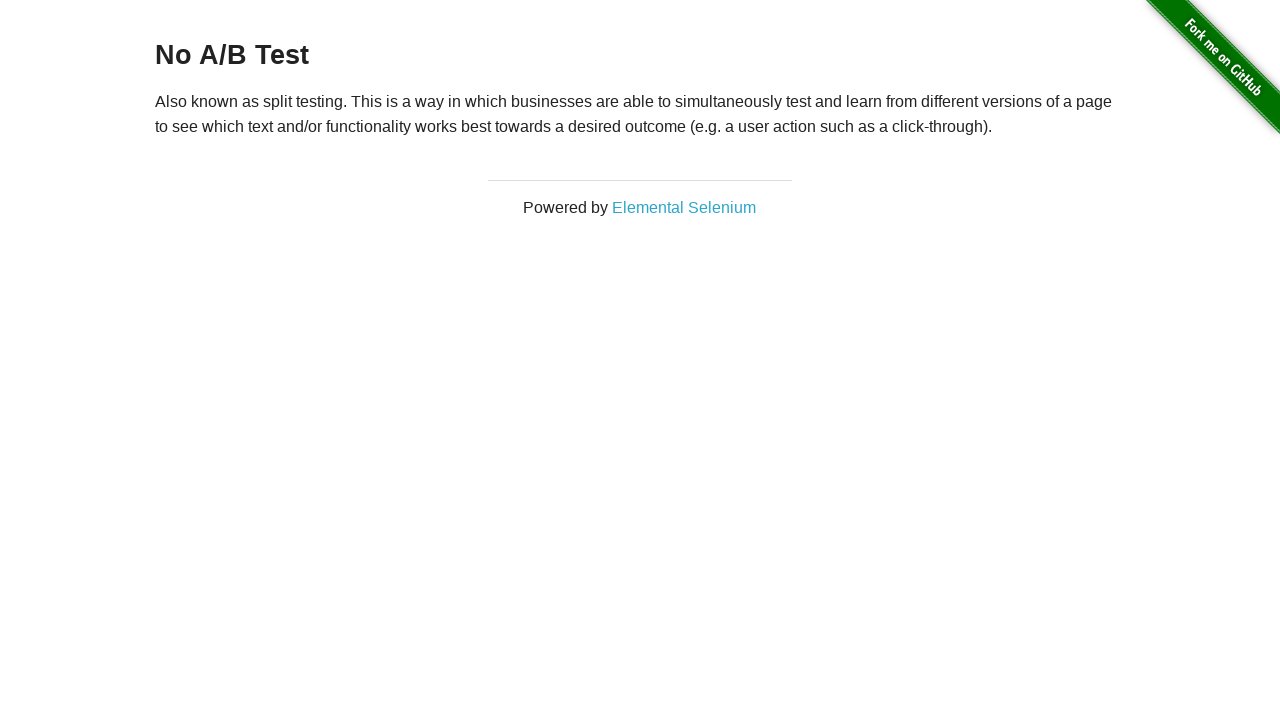